Tests the fourth FAQ accordion item about ordering for today by scrolling, clicking, and verifying the answer text

Starting URL: https://qa-scooter.praktikum-services.ru/

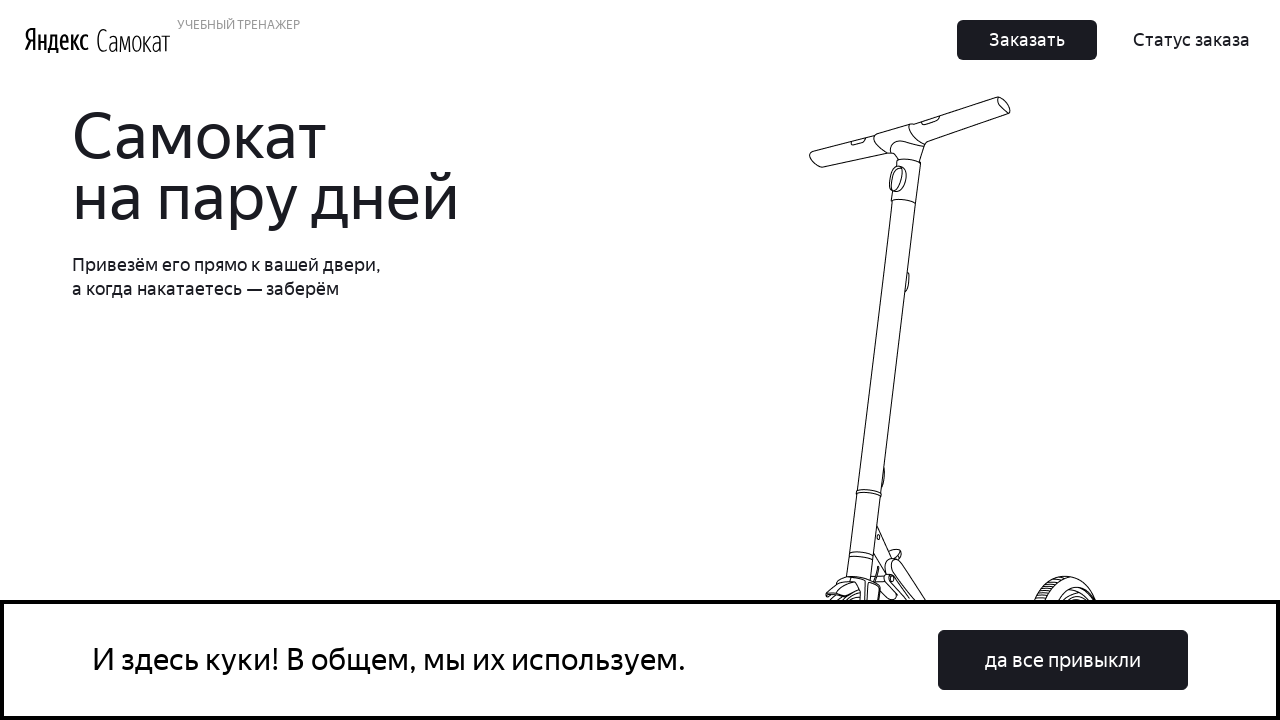

Scrolled fourth FAQ accordion item into view
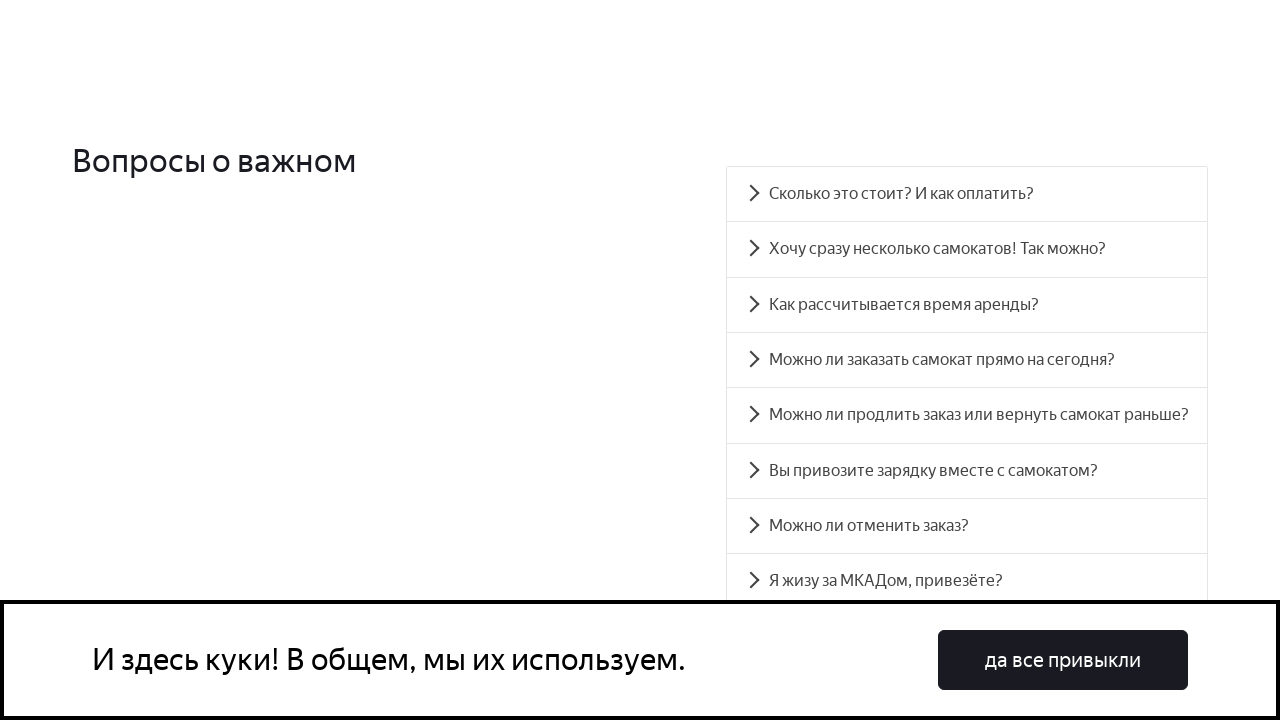

Clicked fourth accordion heading to expand it at (967, 360) on #accordion__heading-3
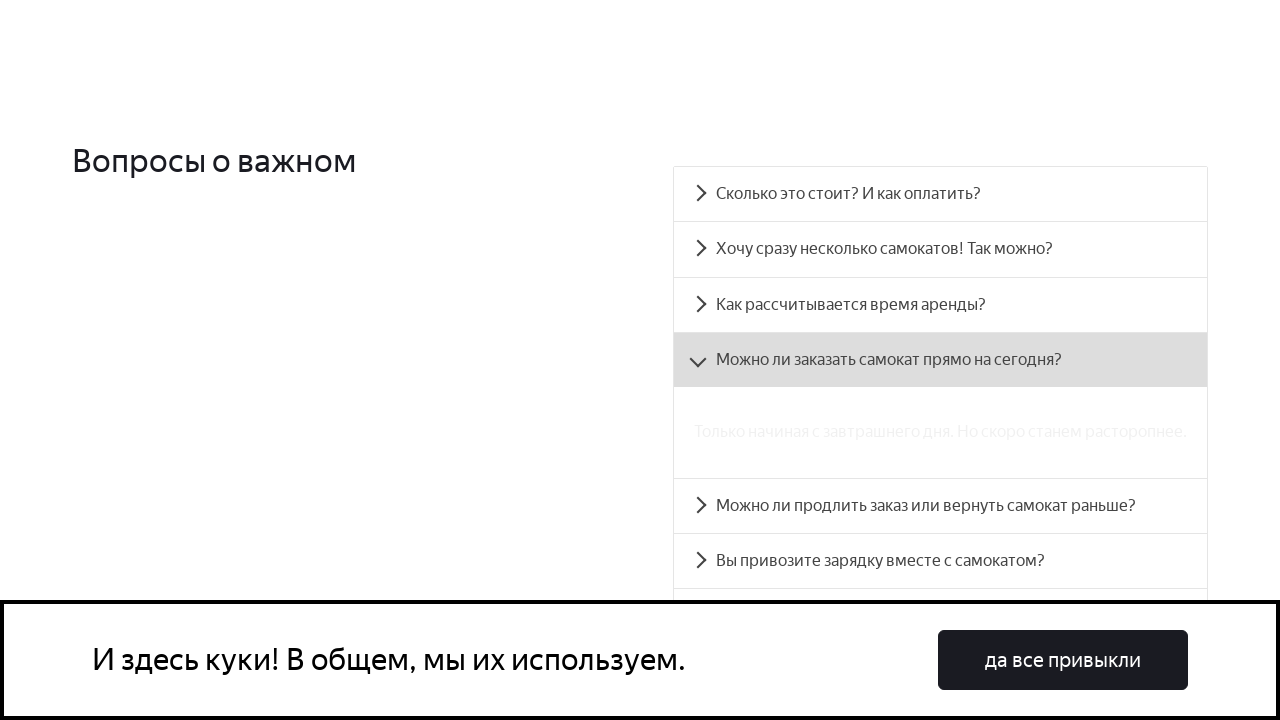

Fourth accordion panel expanded and became visible
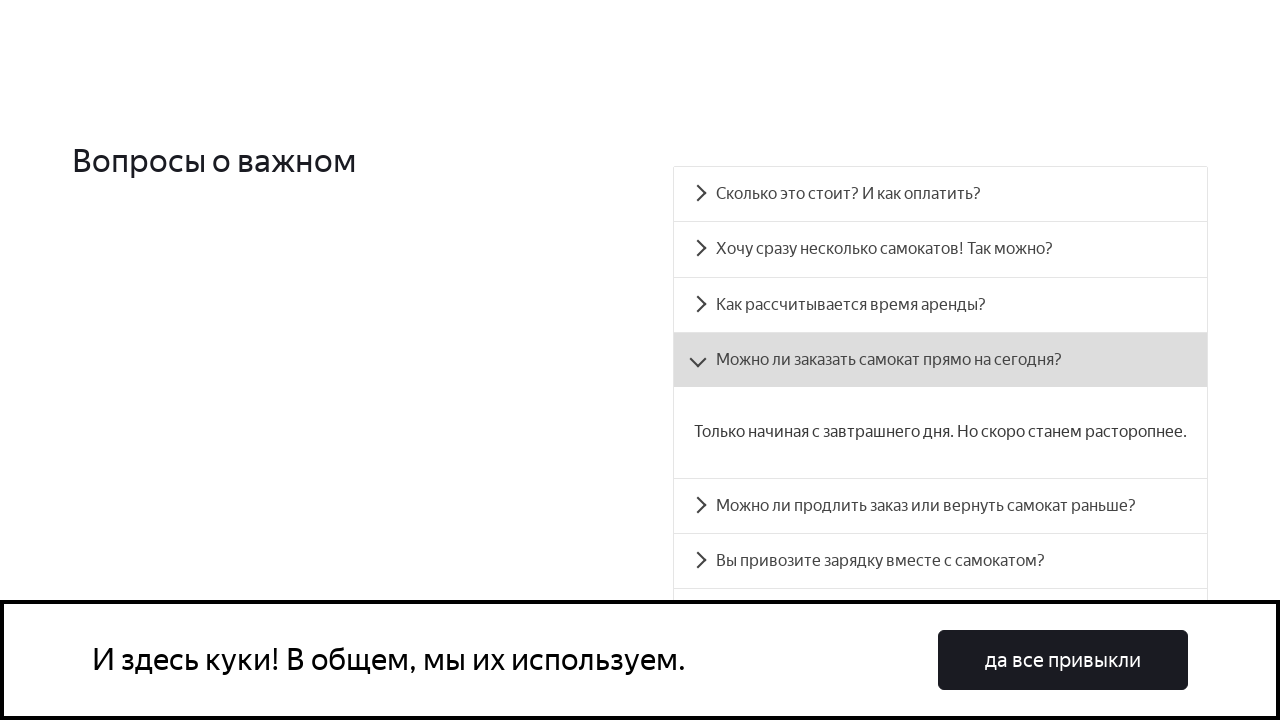

Retrieved answer text from fourth accordion panel
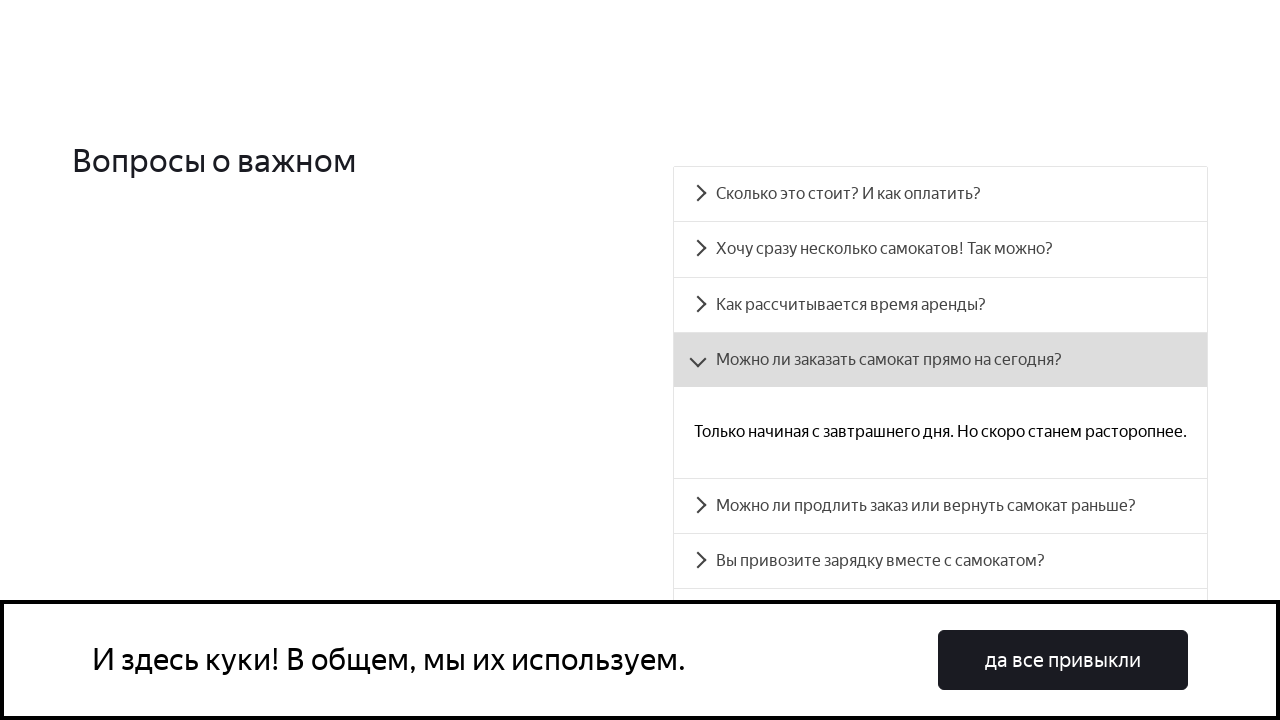

Verified that answer text contains 'Только начиная с завтрашнего дня'
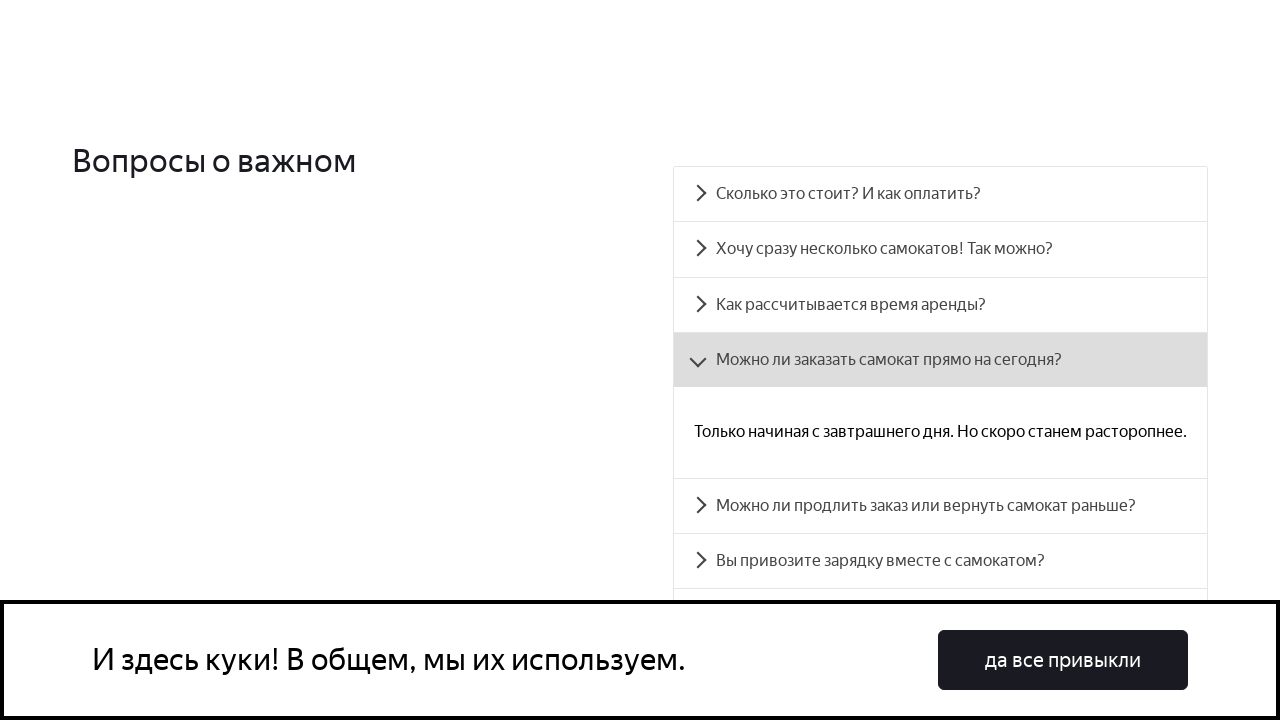

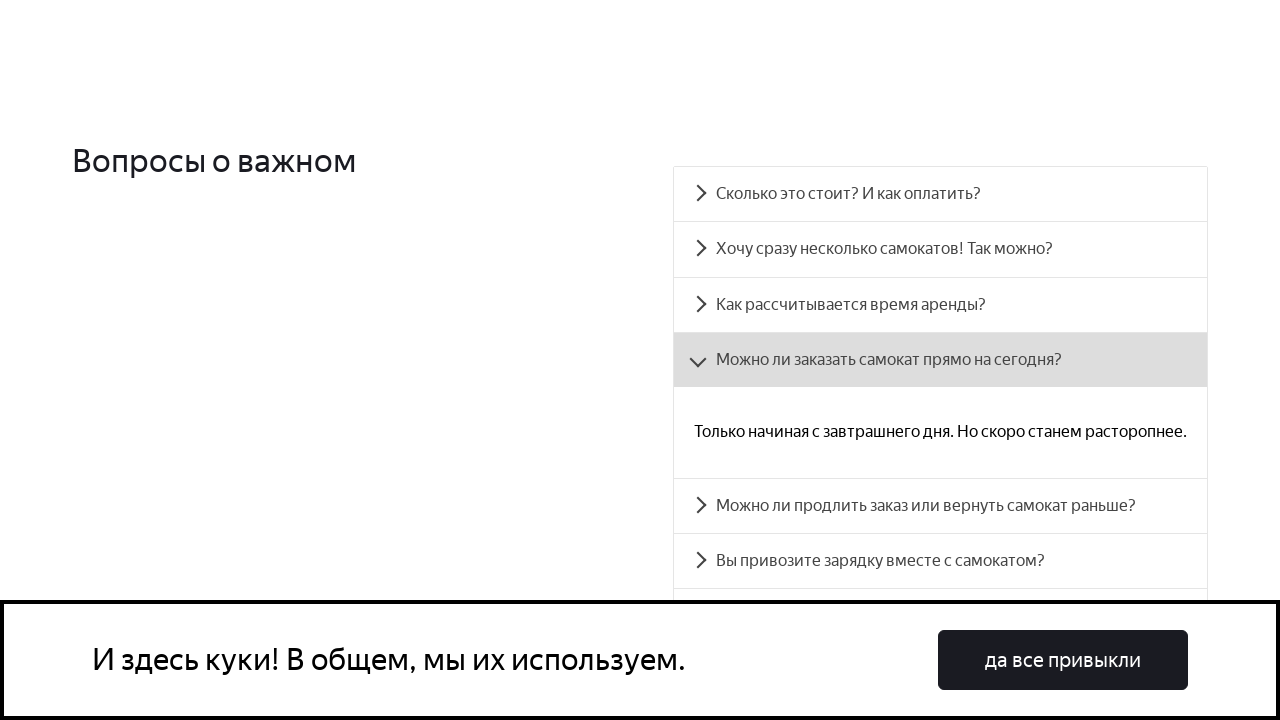